Navigates to GeeksforGeeks homepage and waits for page to load

Starting URL: https://www.geeksforgeeks.org/

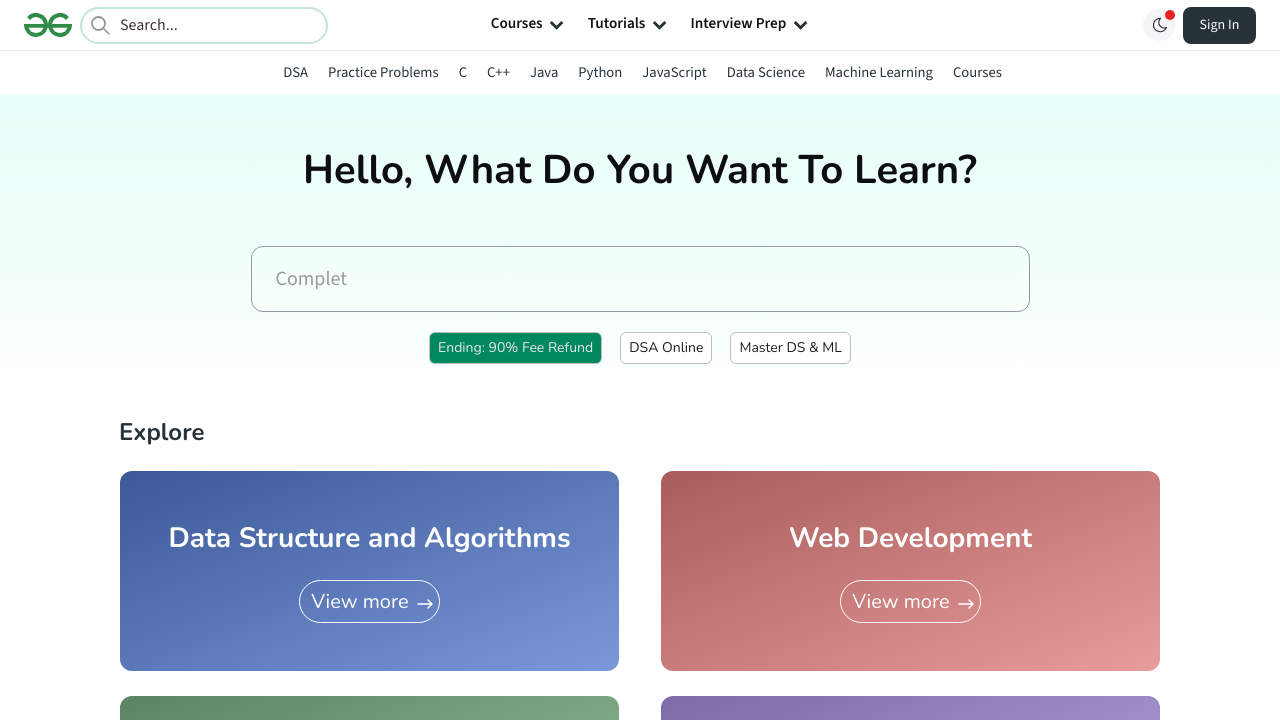

Waited for GeeksforGeeks homepage to load (domcontentloaded state)
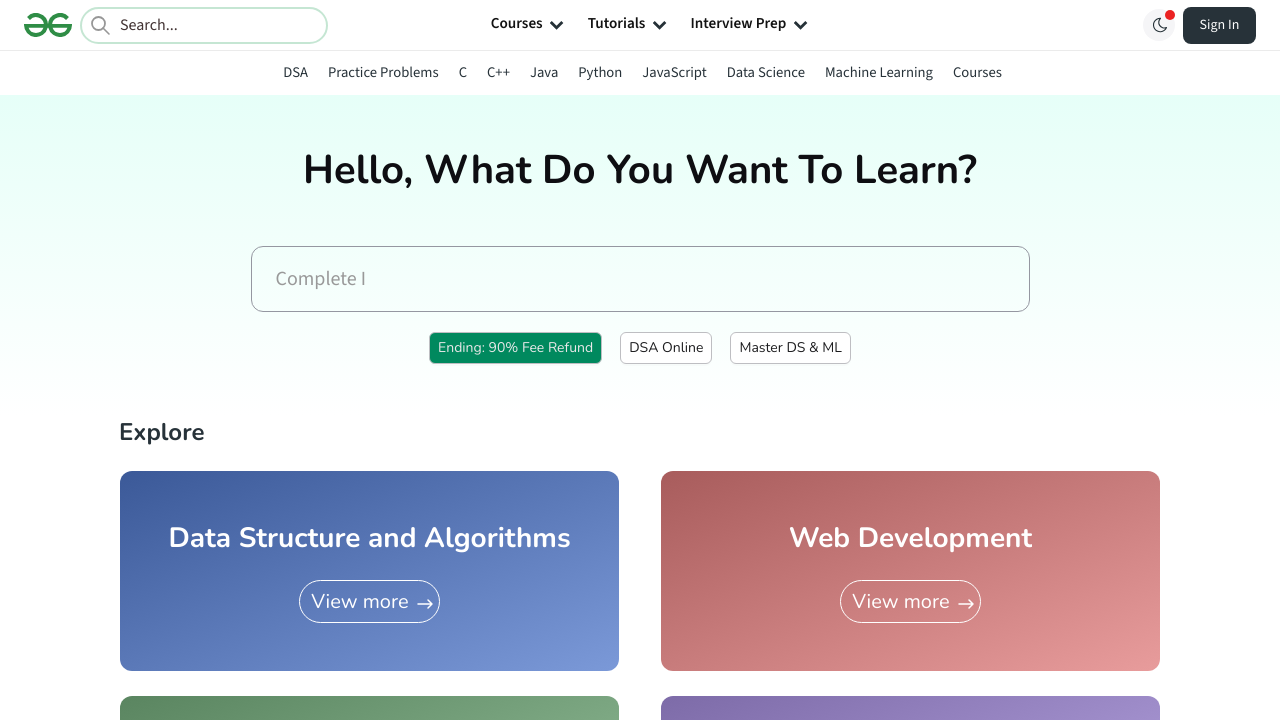

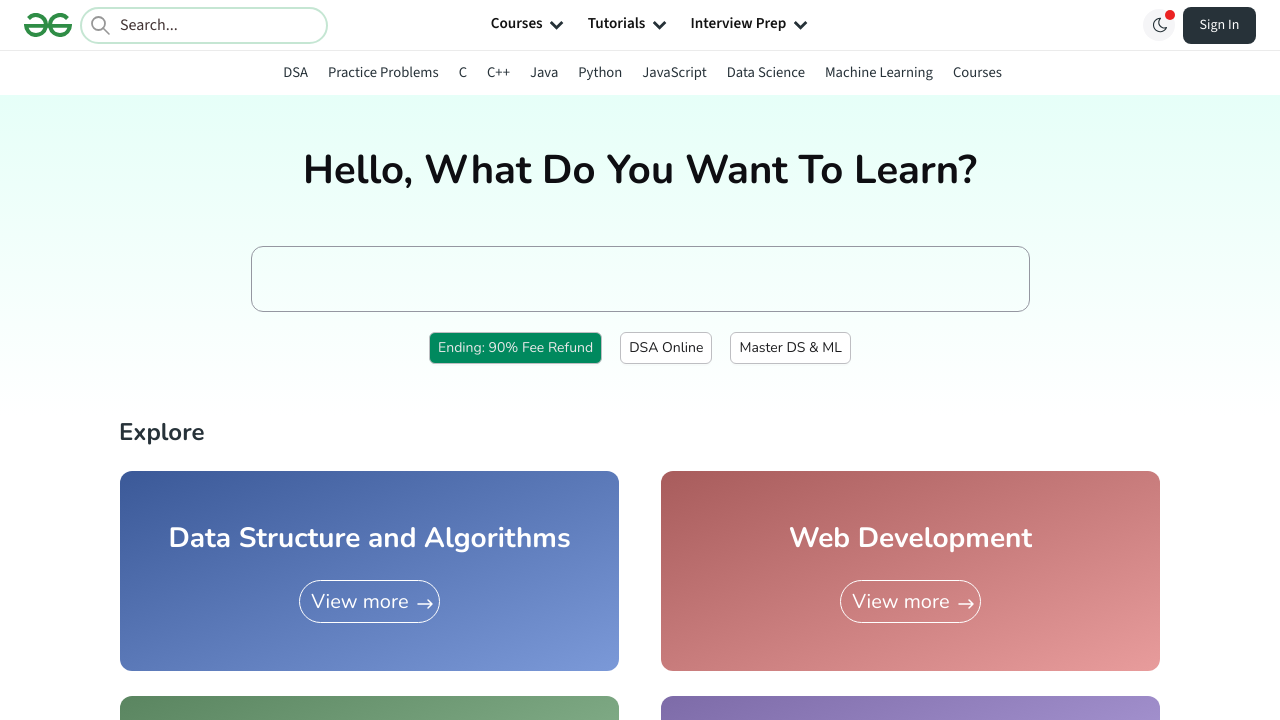